Tests JavaScript alert handling by triggering a SweetAlert popup and accepting it

Starting URL: https://sweetalert.js.org/

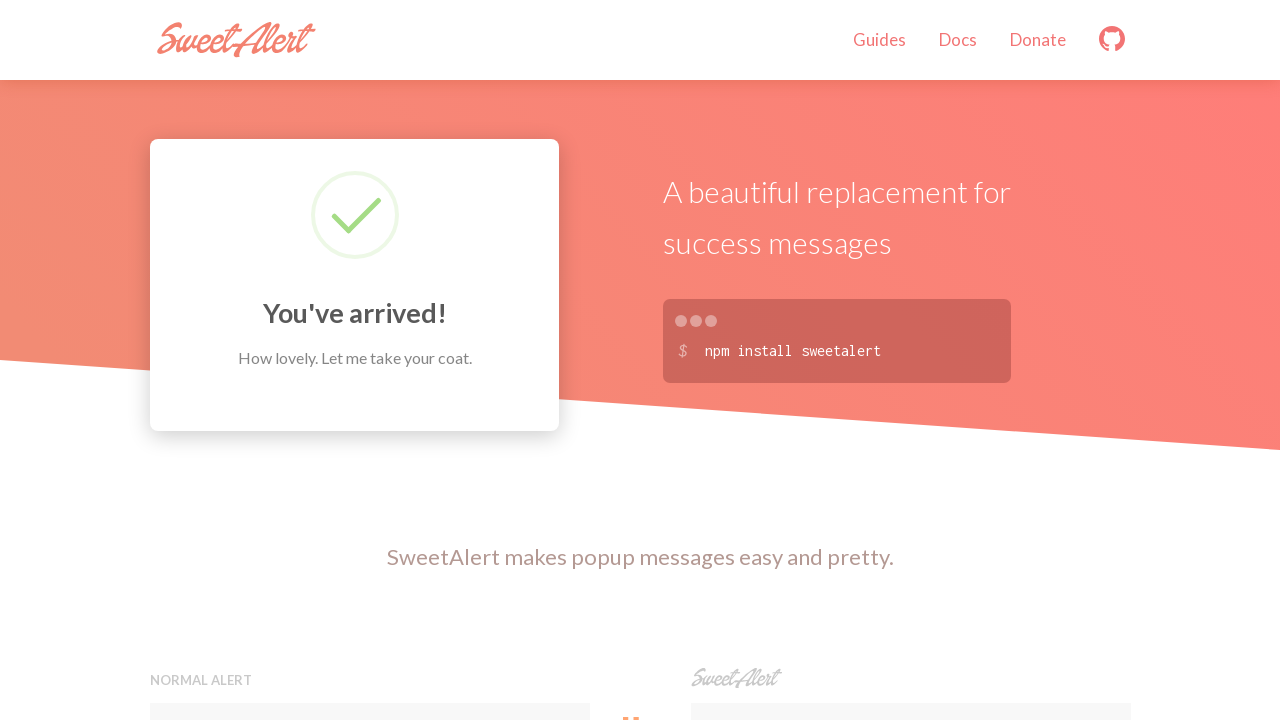

Set up dialog handler to automatically accept alerts
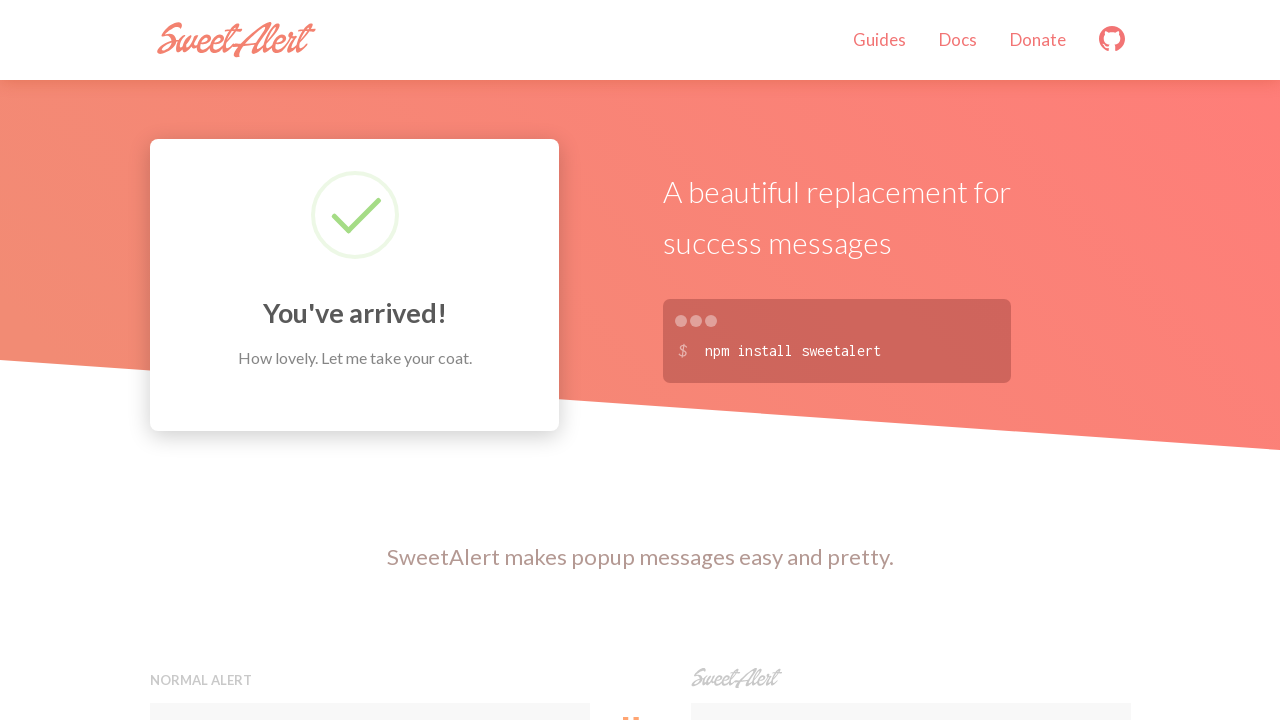

Clicked first preview button to trigger SweetAlert popup at (370, 360) on (//button[@class='preview'])[1]
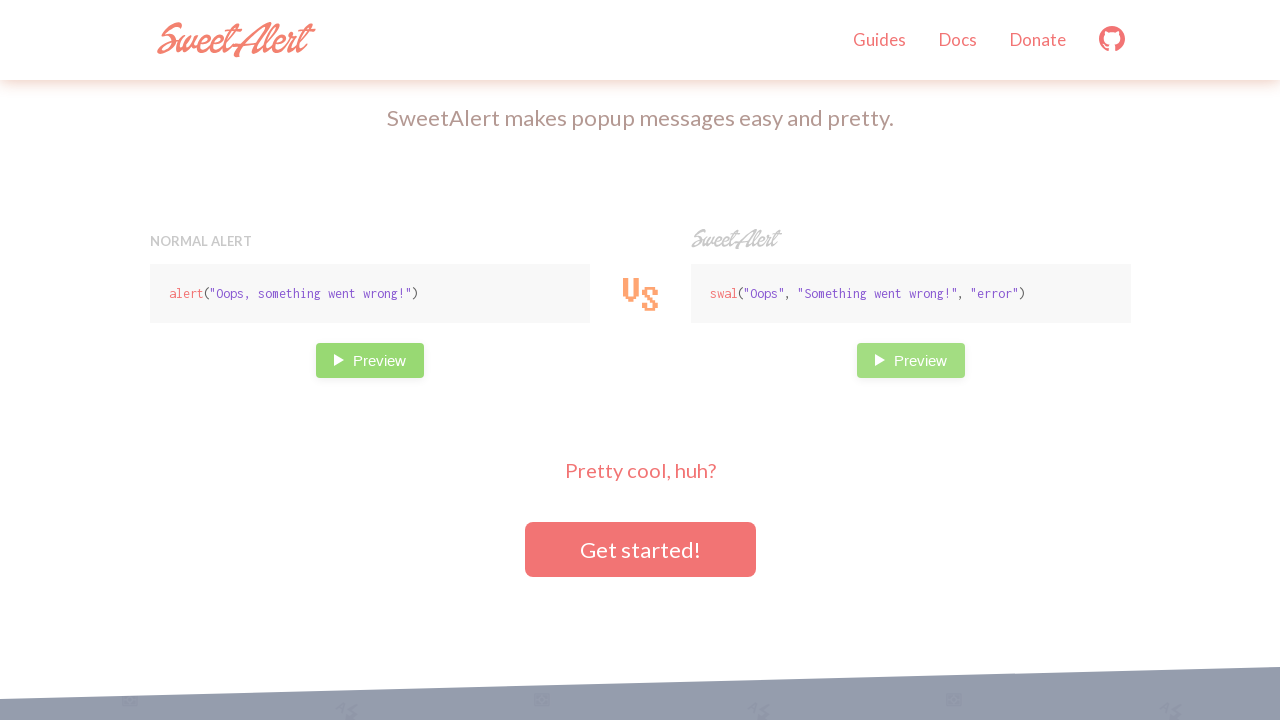

Waited for dialog interaction to complete
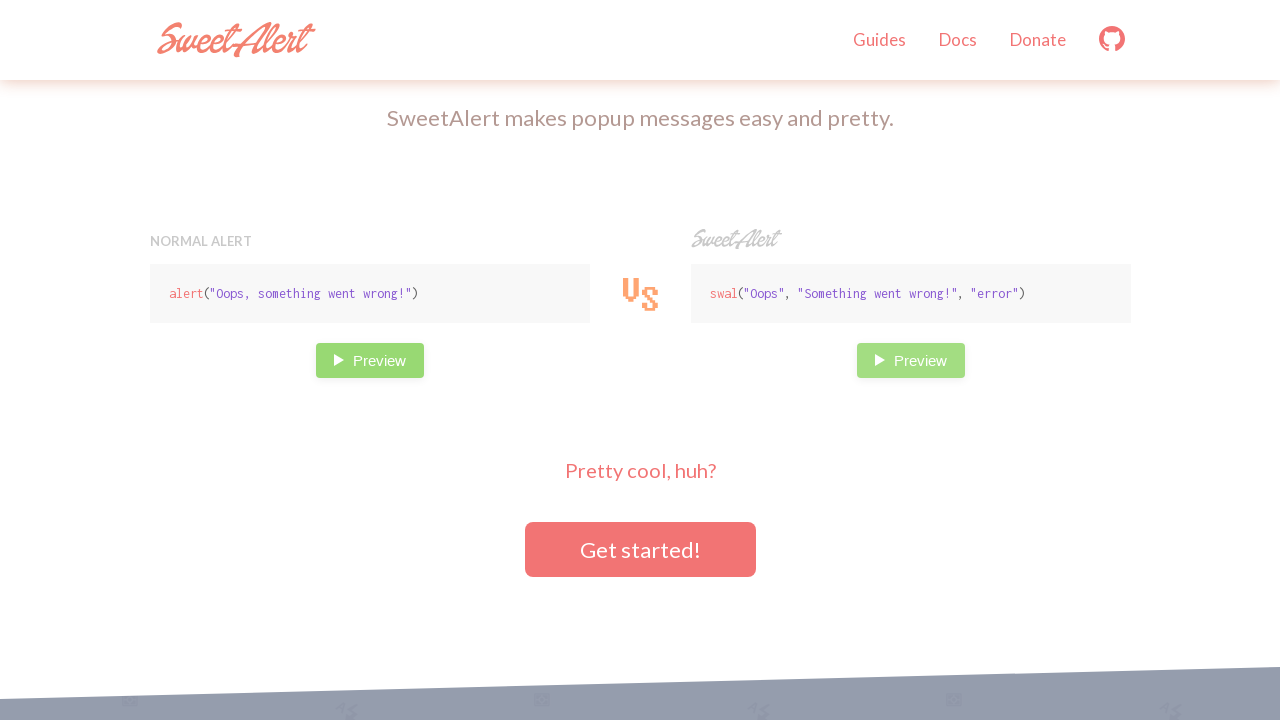

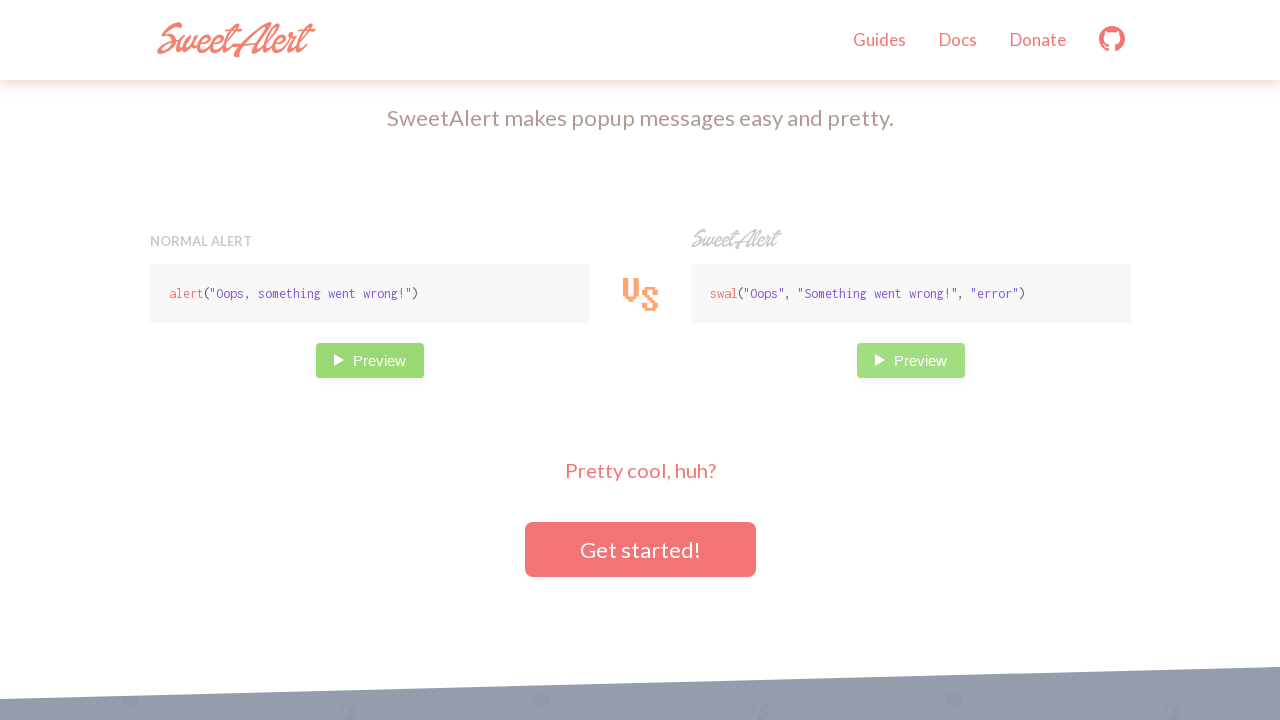